Tests that submitting an empty registration form displays appropriate validation error messages for all required fields

Starting URL: https://alada.vn/tai-khoan/dang-ky.html

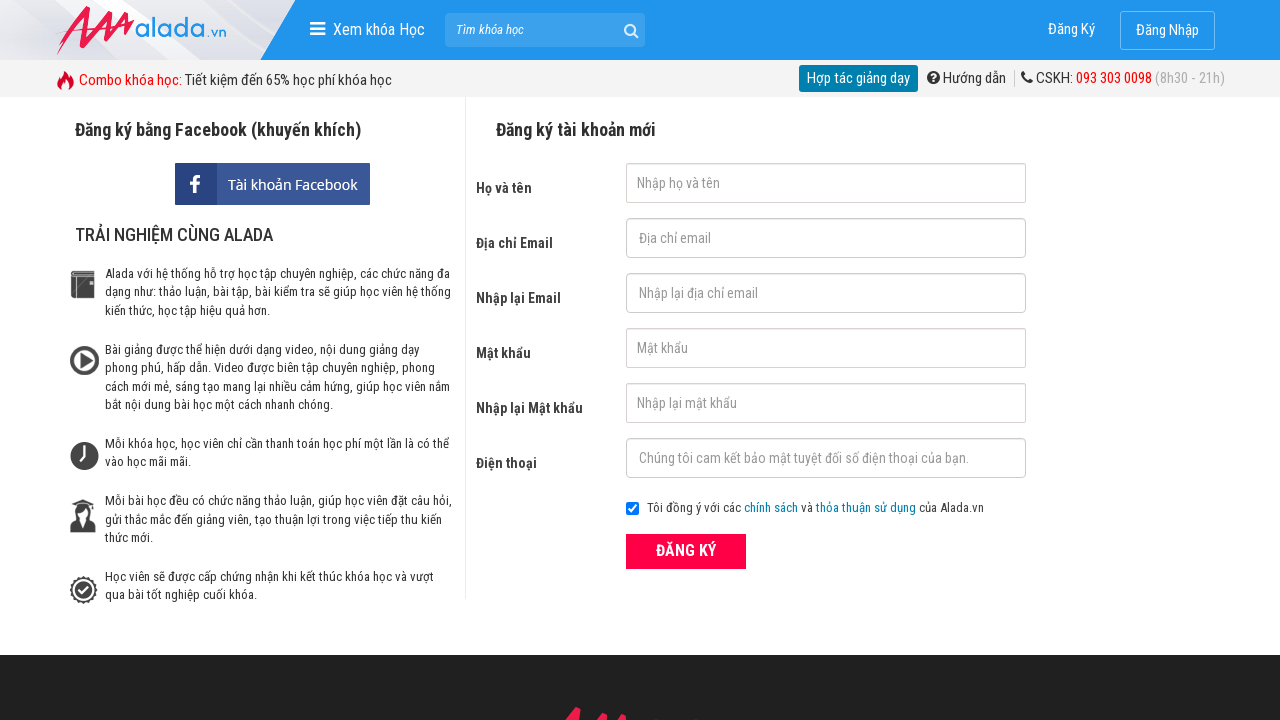

Cleared first name field on #txtFirstname
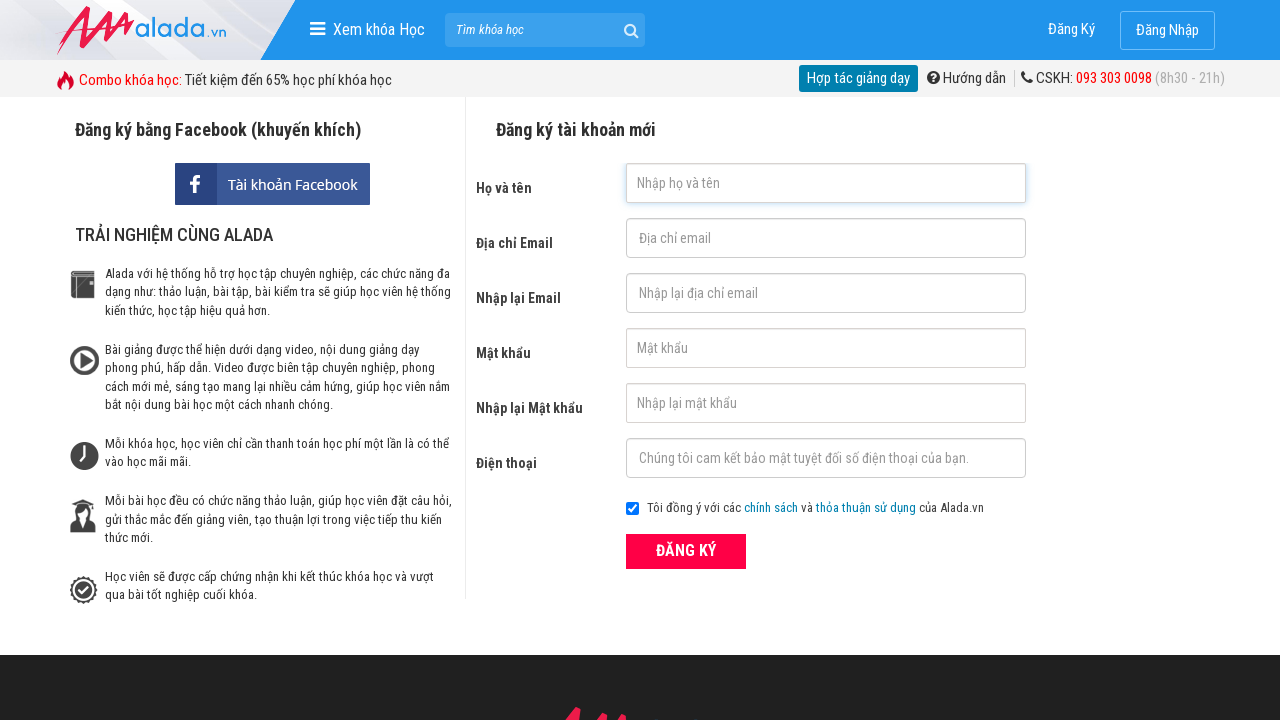

Cleared email field on #txtEmail
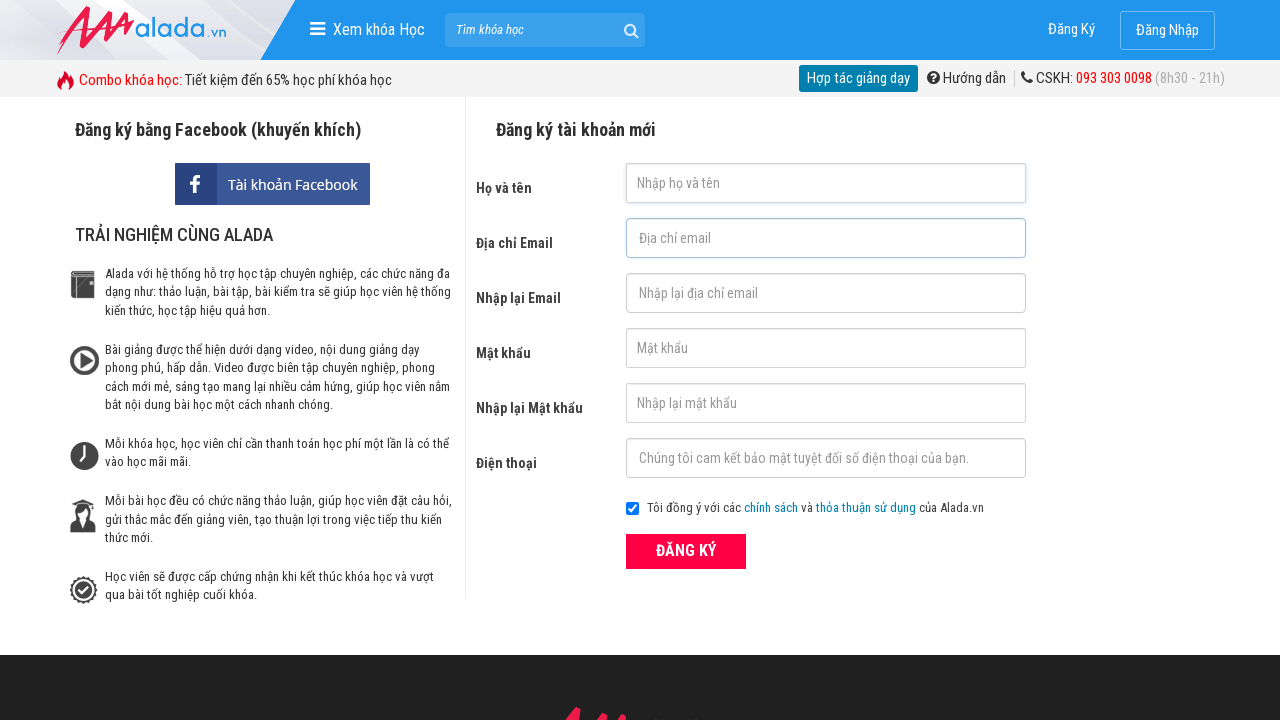

Cleared confirm email field on #txtCEmail
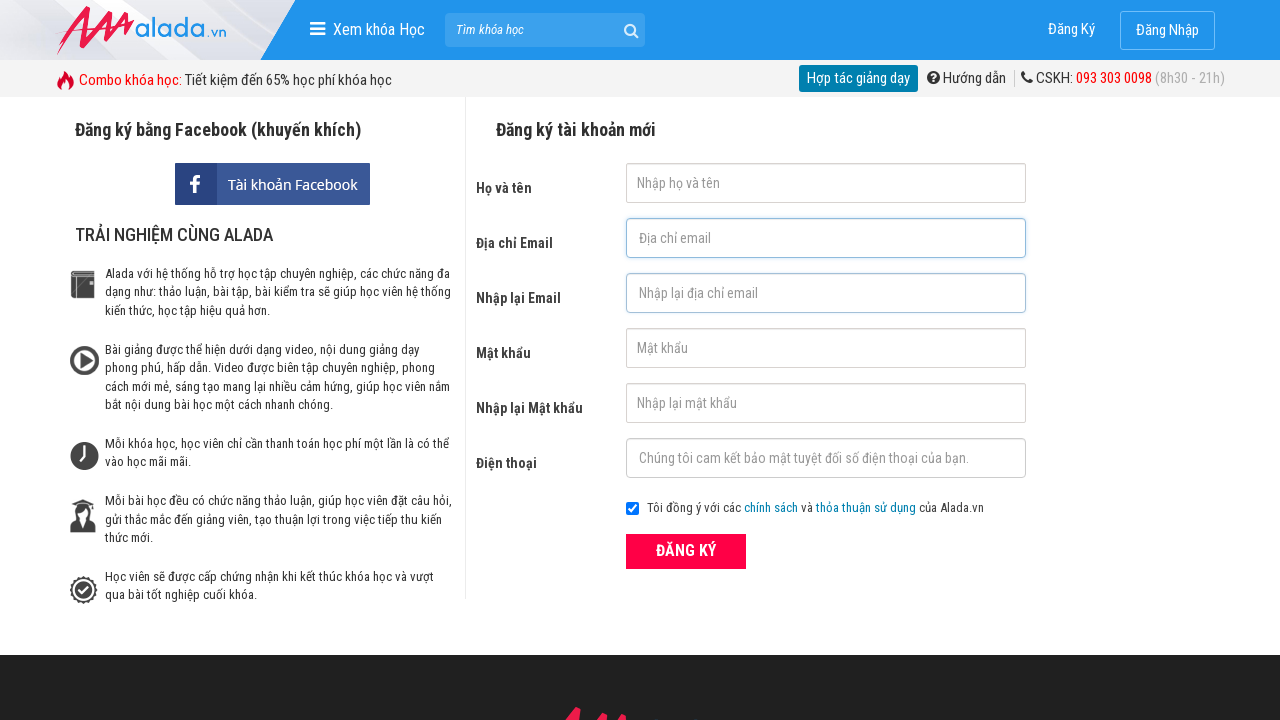

Cleared password field on #txtPassword
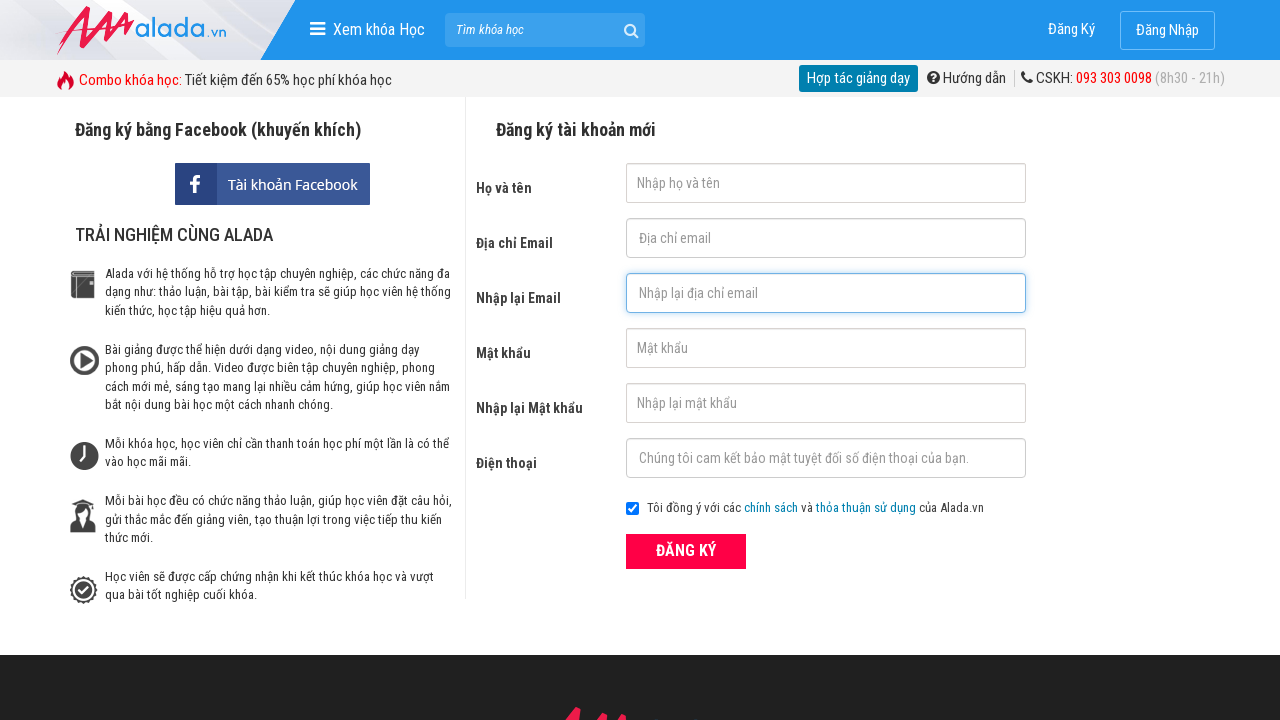

Cleared confirm password field on #txtCPassword
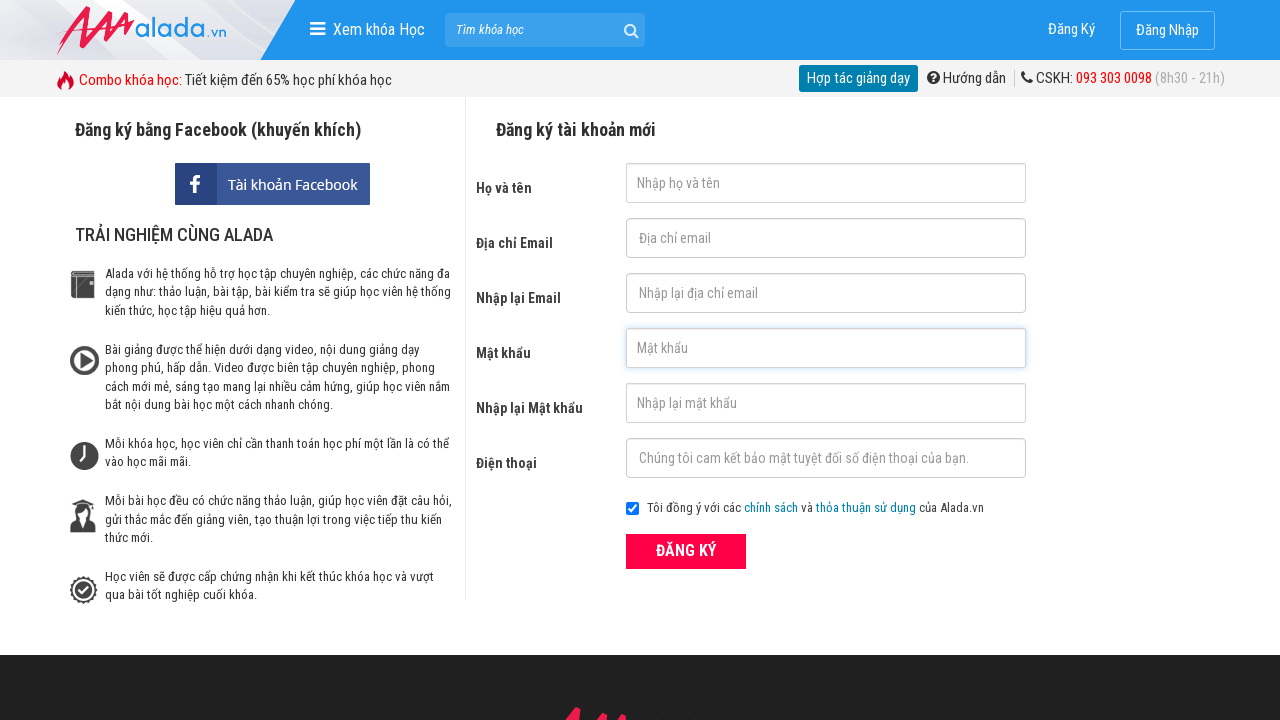

Cleared phone number field on #txtPhone
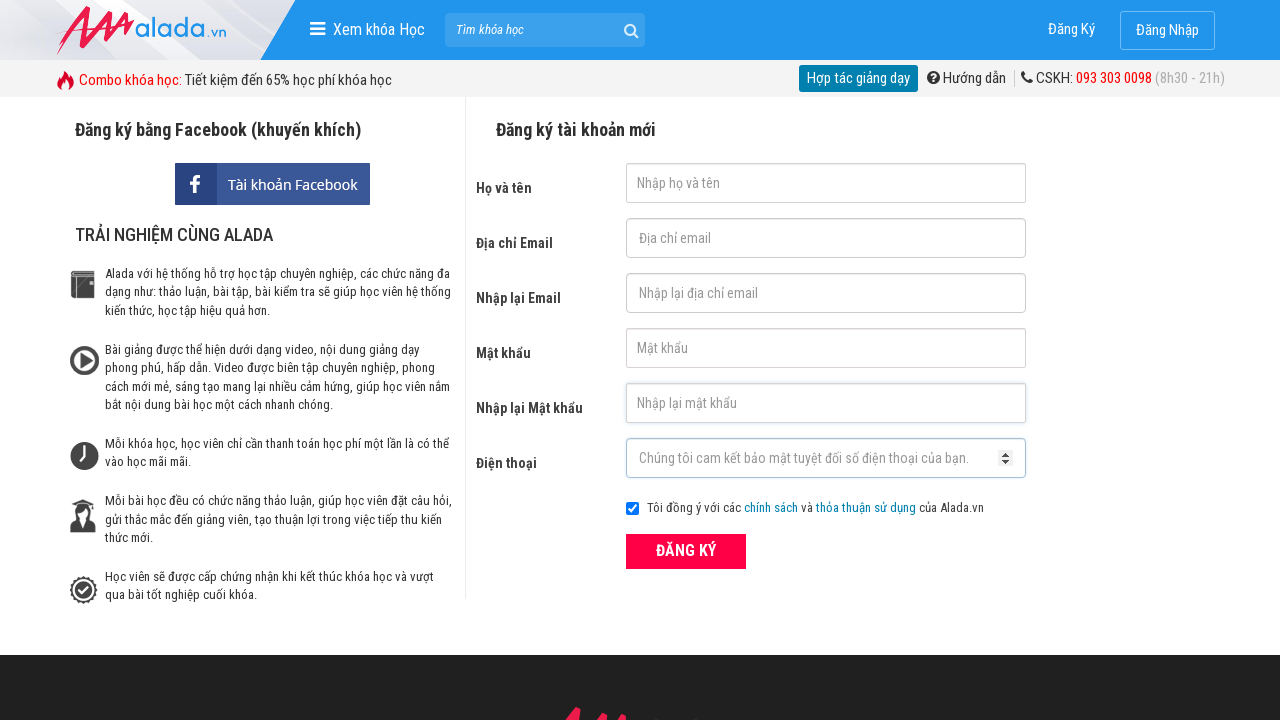

Clicked submit button with all empty fields at (686, 551) on button[type='submit']
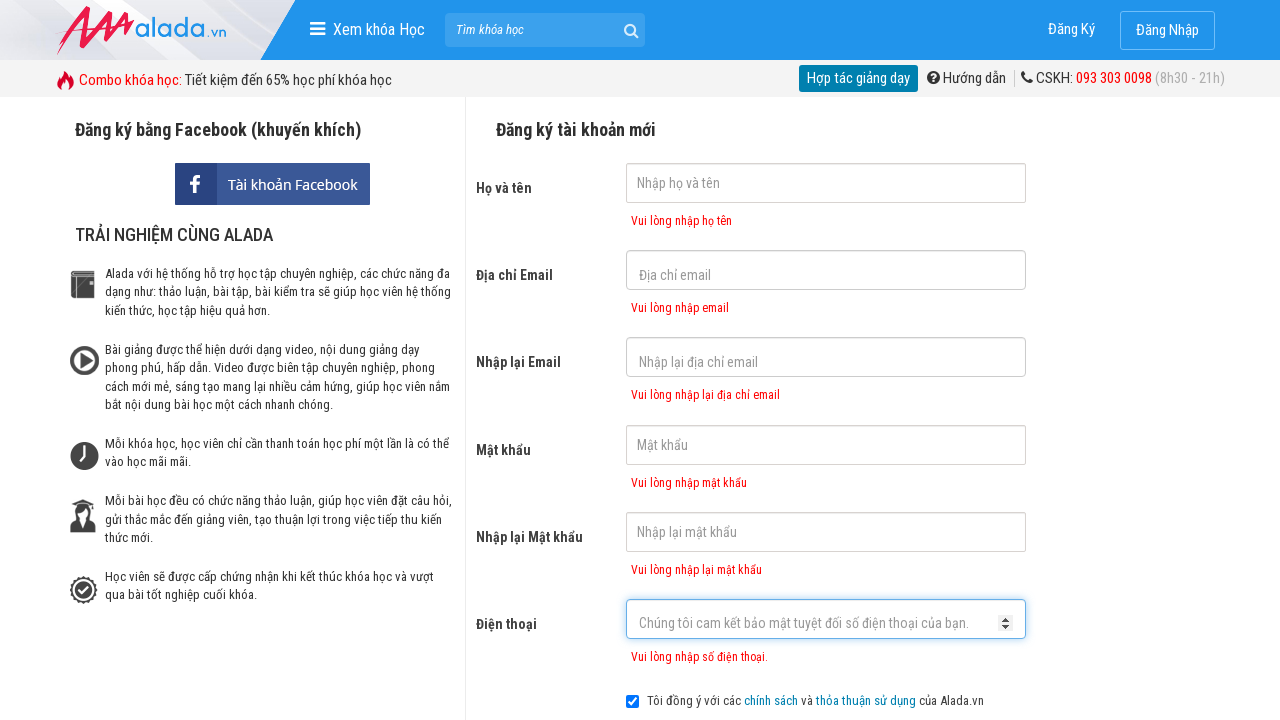

First name error message appeared
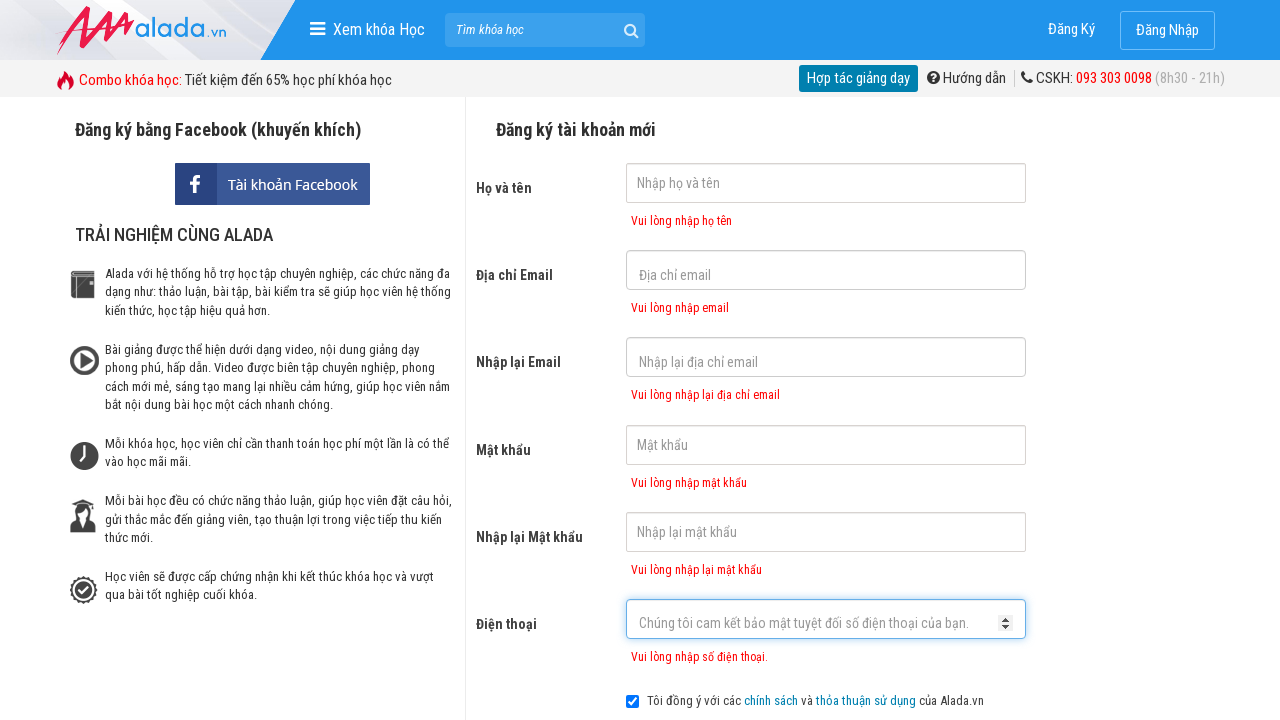

Email error message appeared
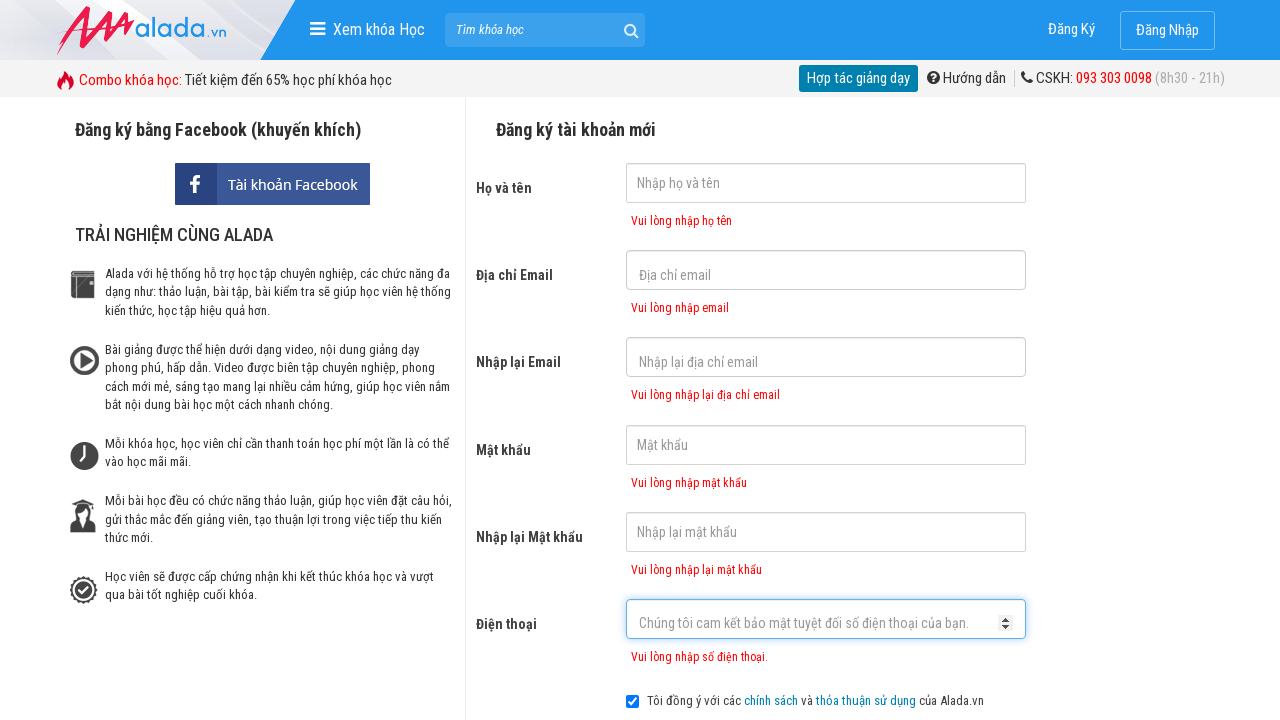

Confirm email error message appeared
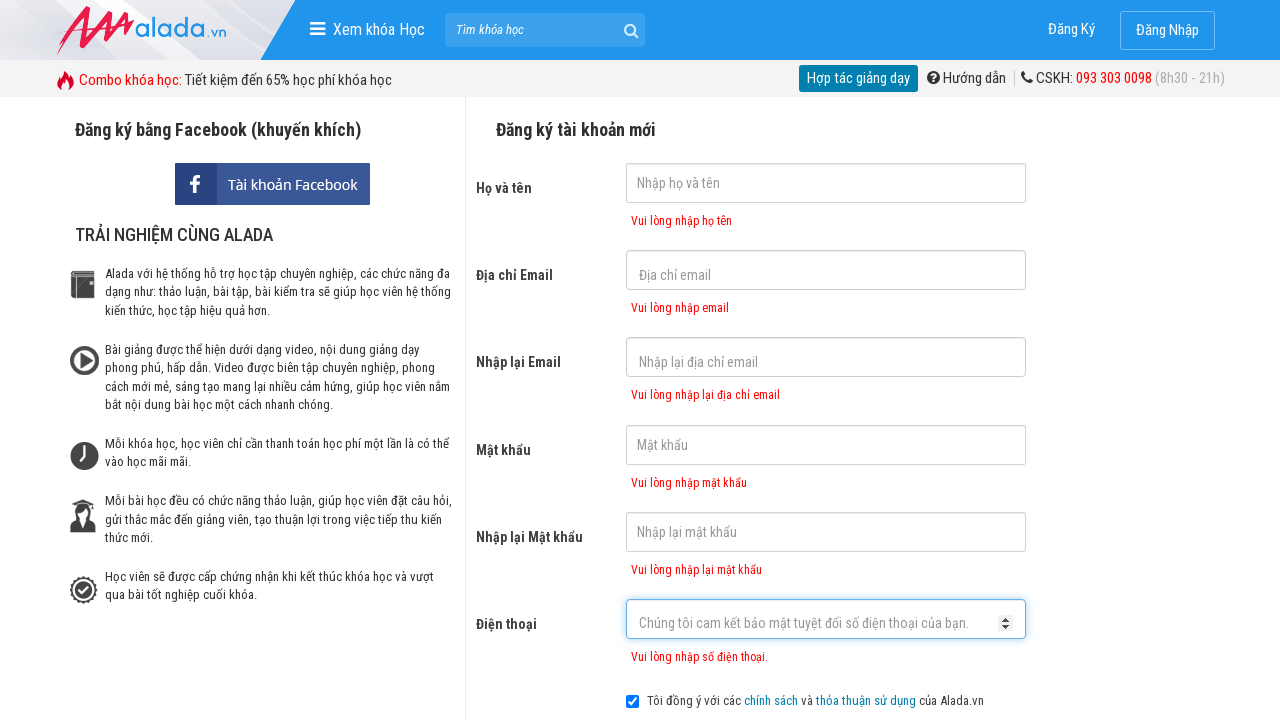

Password error message appeared
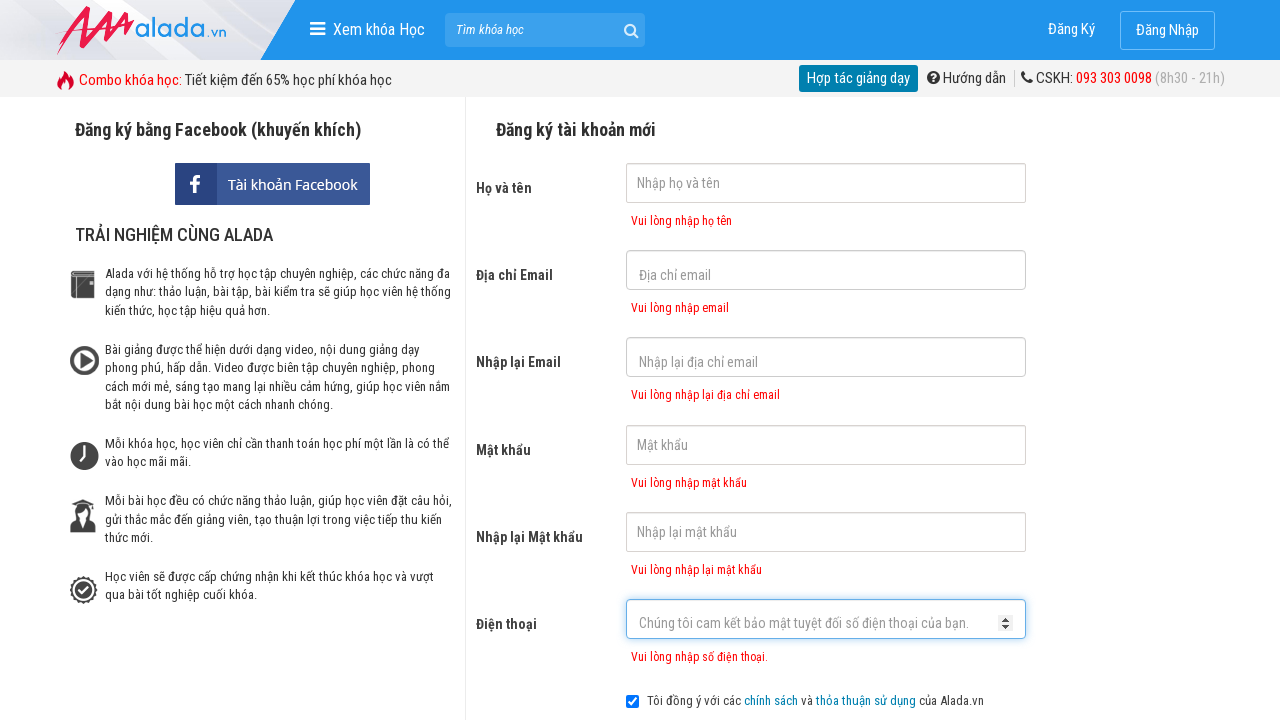

Confirm password error message appeared
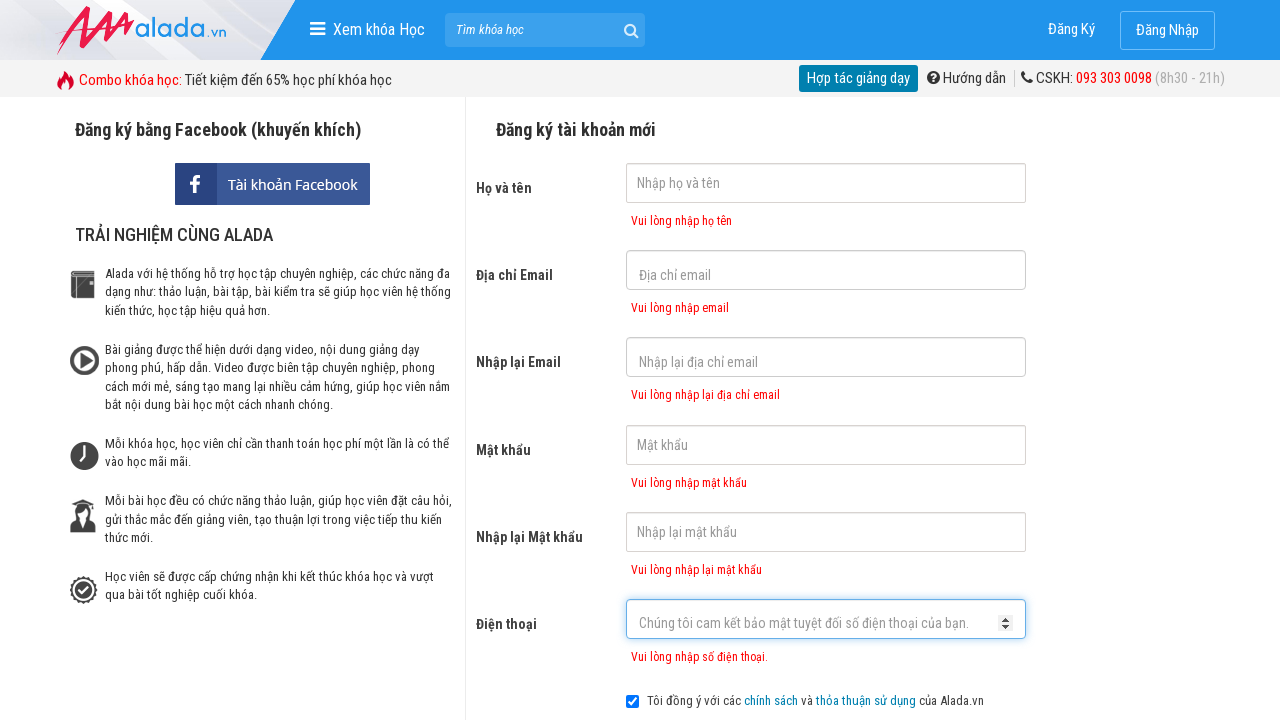

Phone number error message appeared
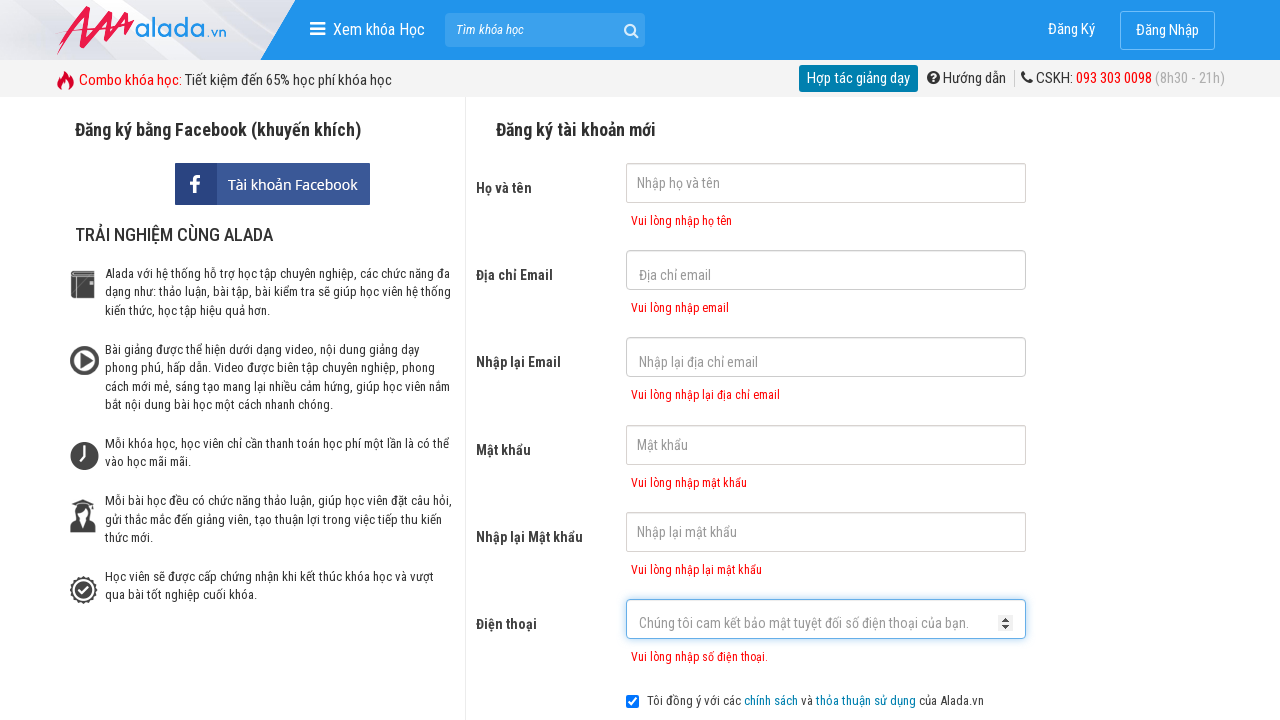

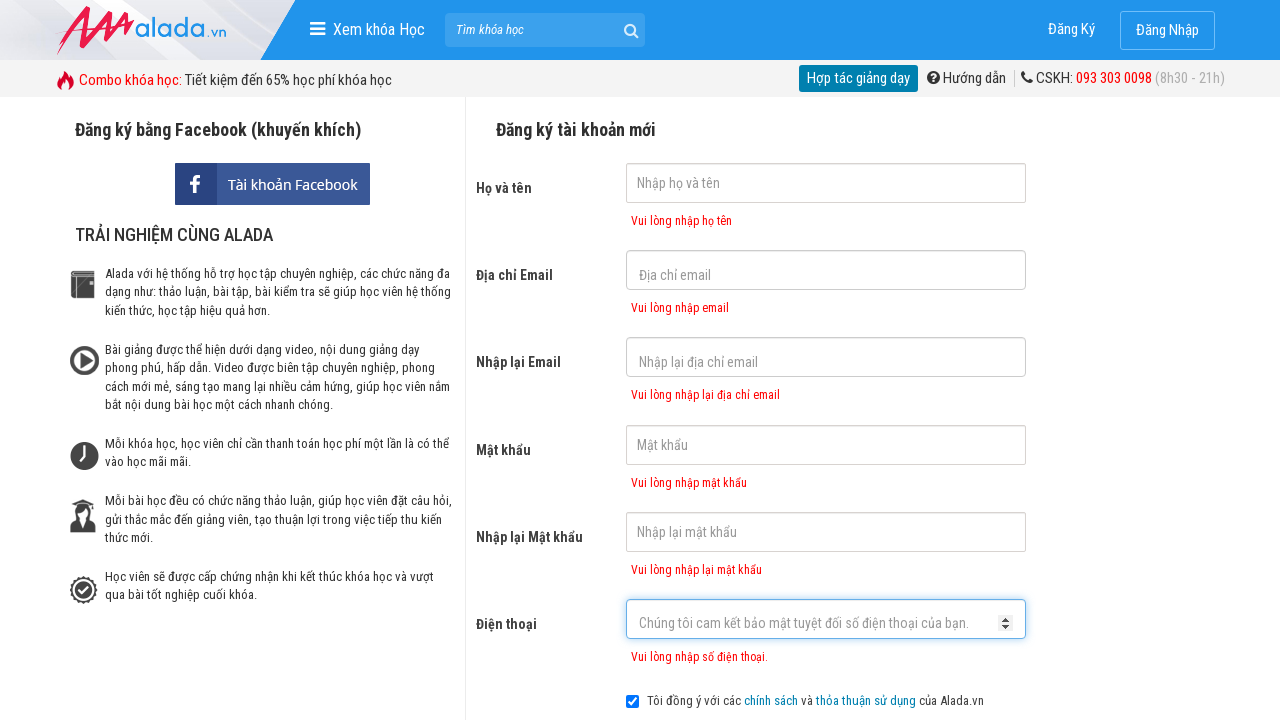